Scrolls to the blog link in the footer and checks if it is displayed

Starting URL: https://webdriver.io/docs/api

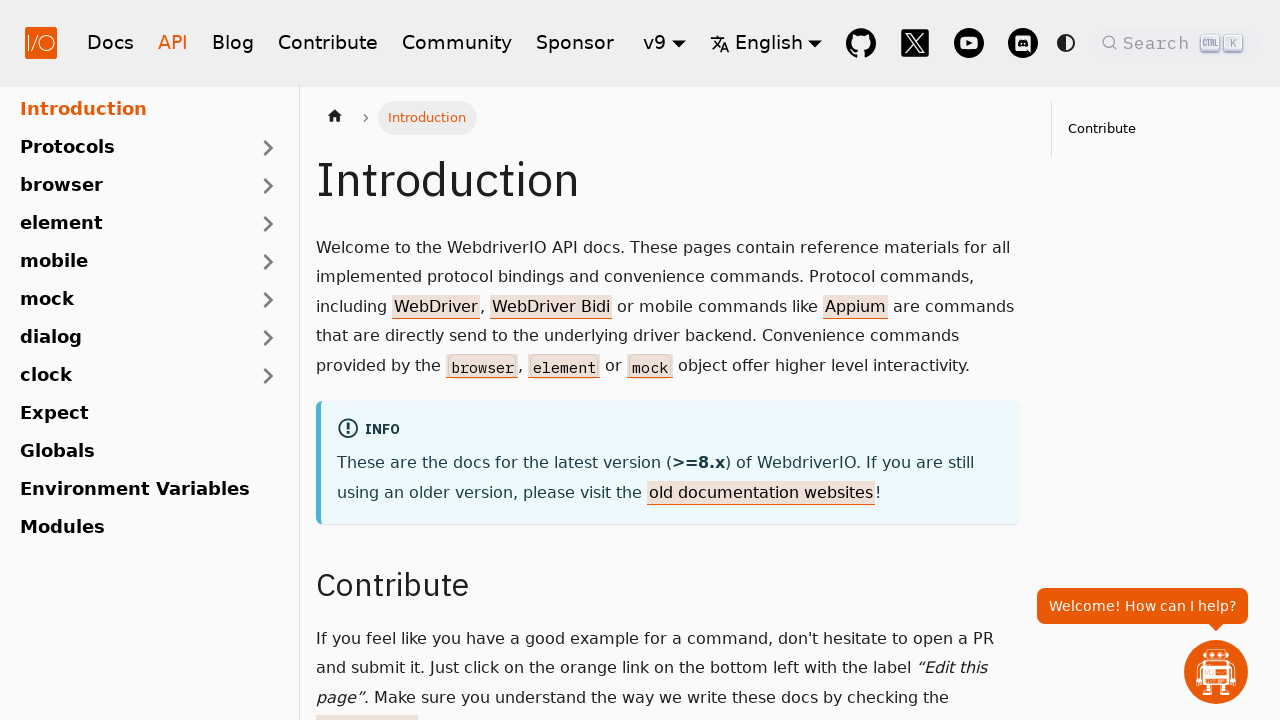

Located the blog link in the footer
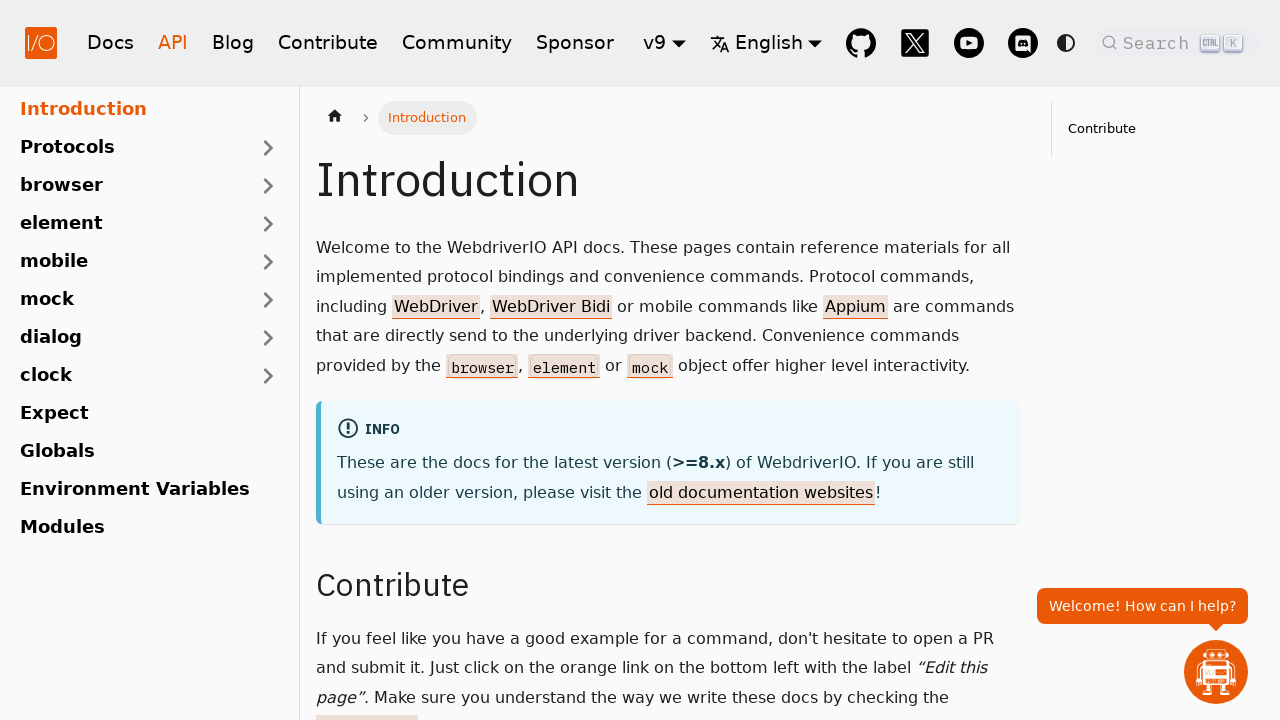

Scrolled to the blog link in the footer
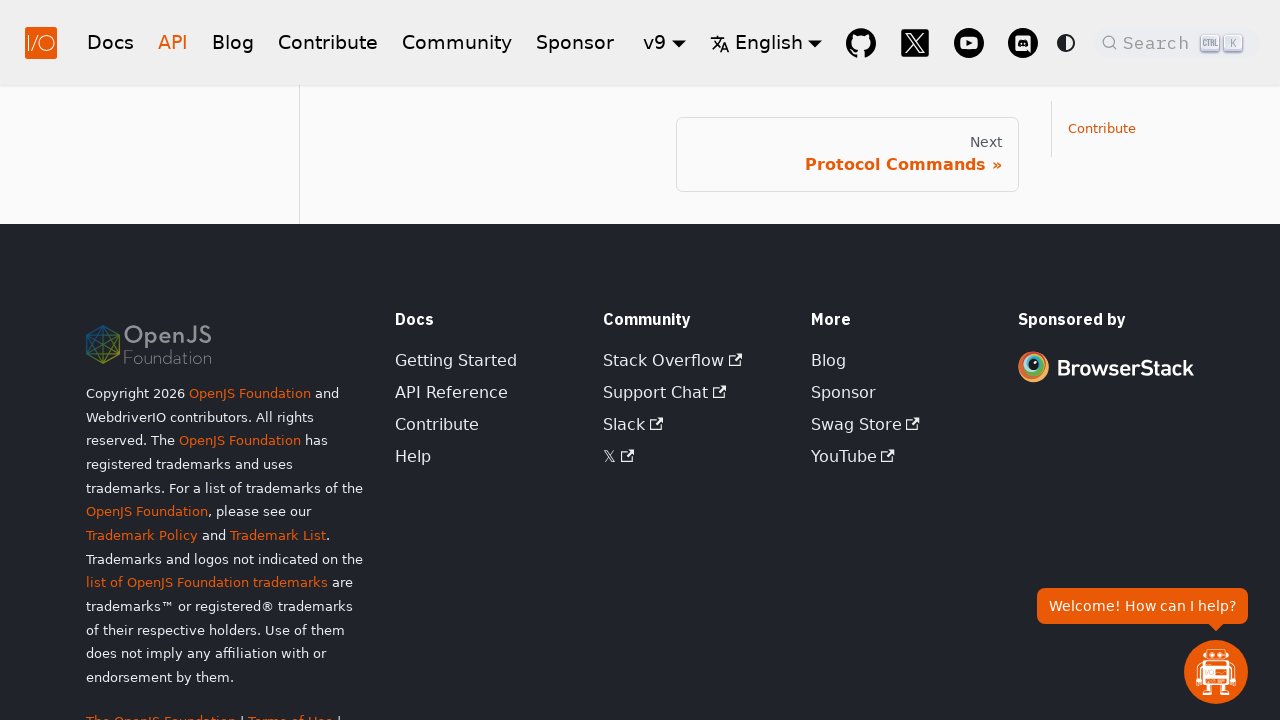

Verified the blog link is displayed and visible
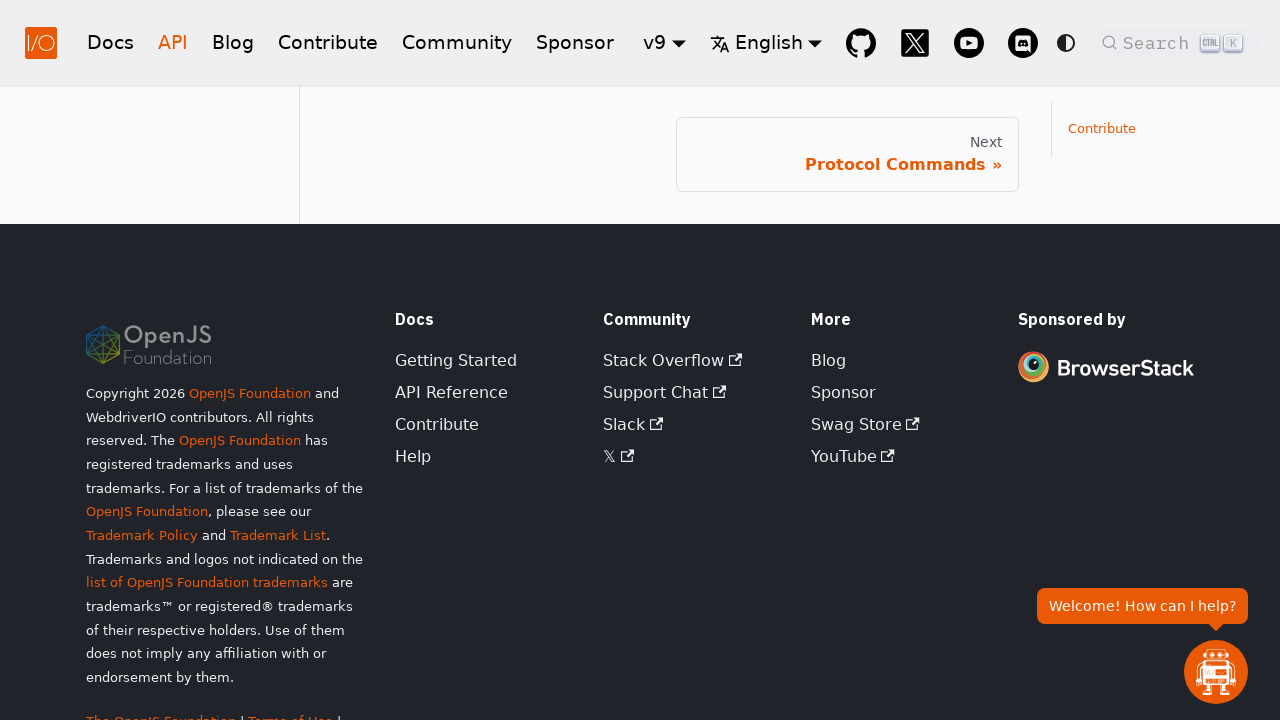

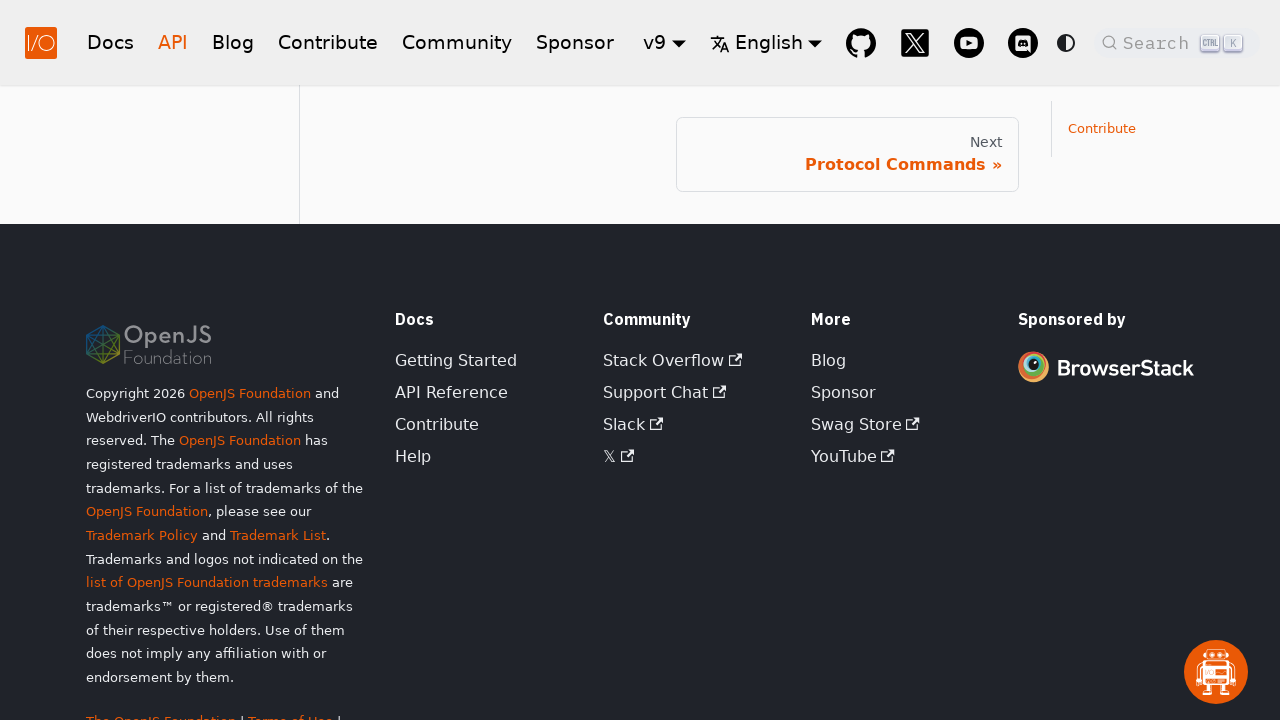